Tests drag and drop functionality on jQuery UI's droppable demo page by dragging an element and dropping it onto a target area

Starting URL: https://jqueryui.com/droppable/

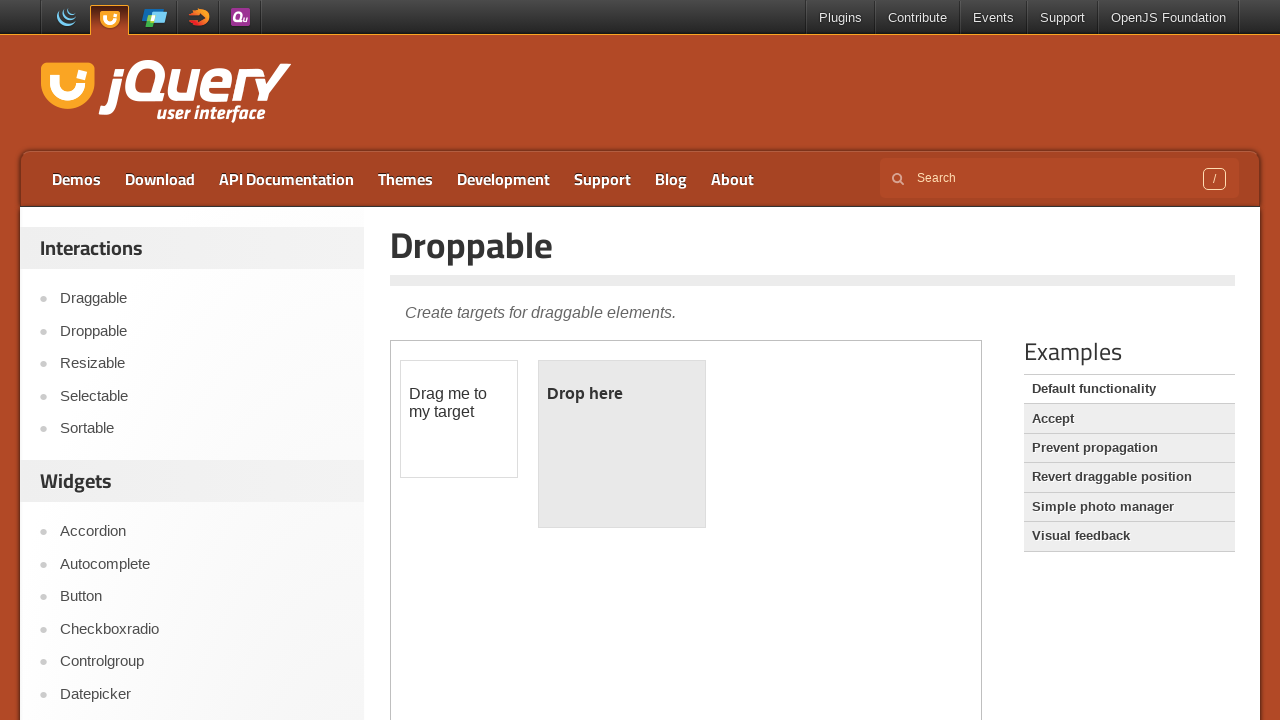

Located the iframe containing drag and drop elements
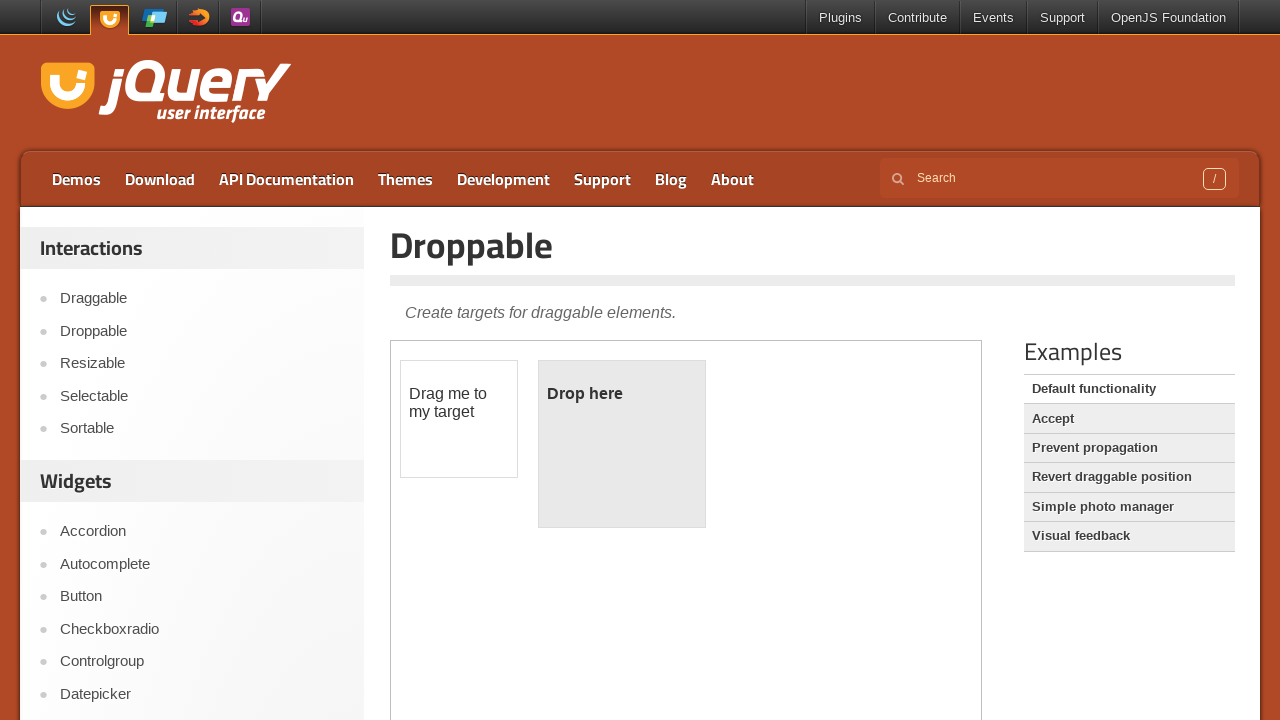

Located the draggable element
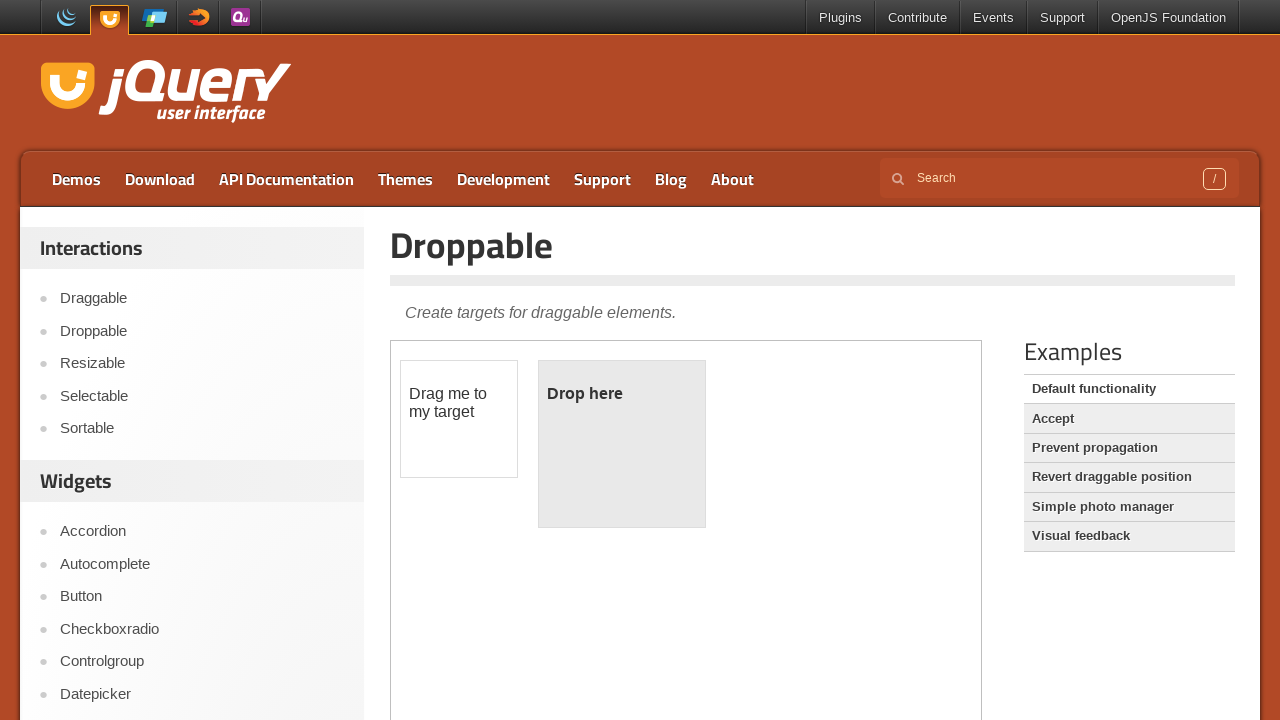

Located the droppable target element
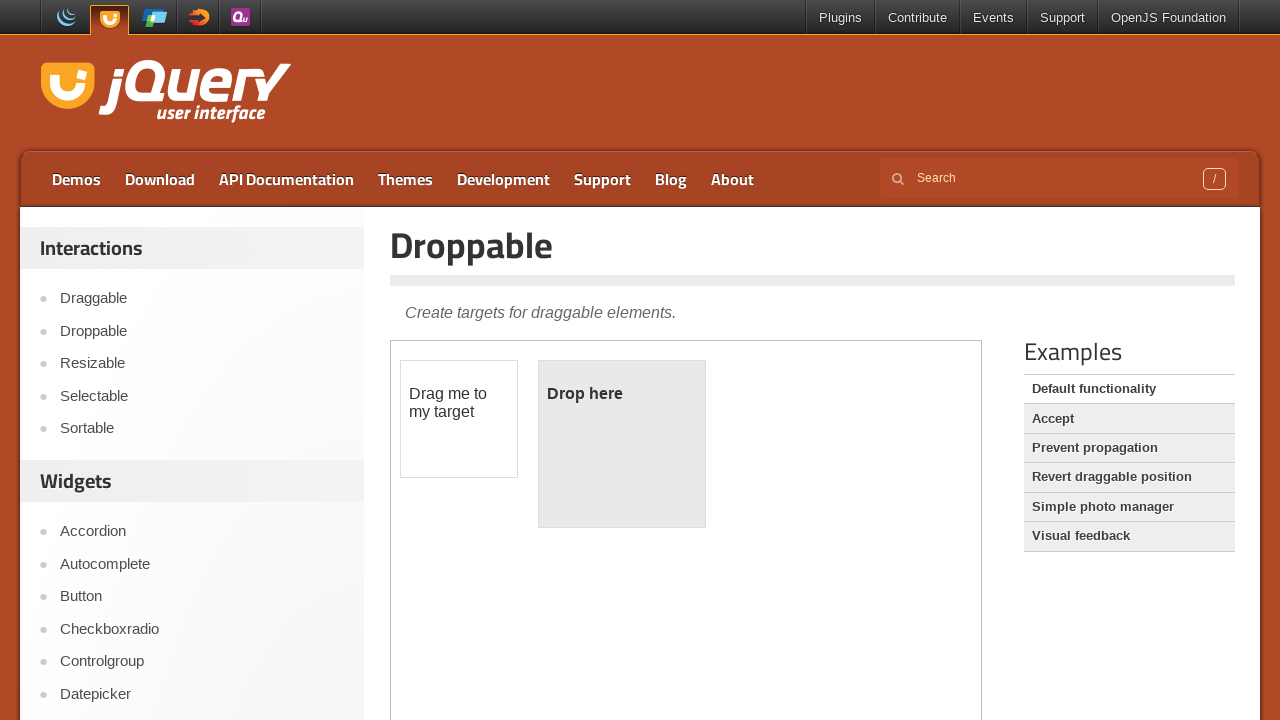

Dragged the draggable element onto the droppable target at (622, 444)
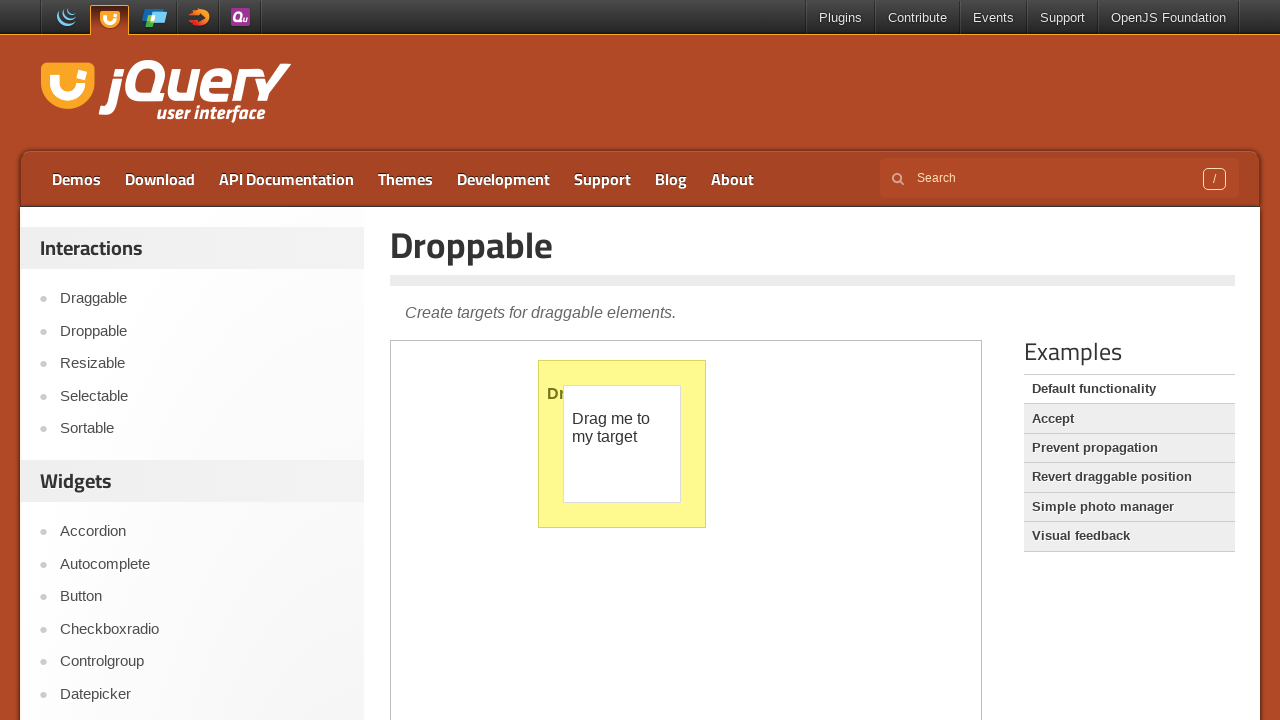

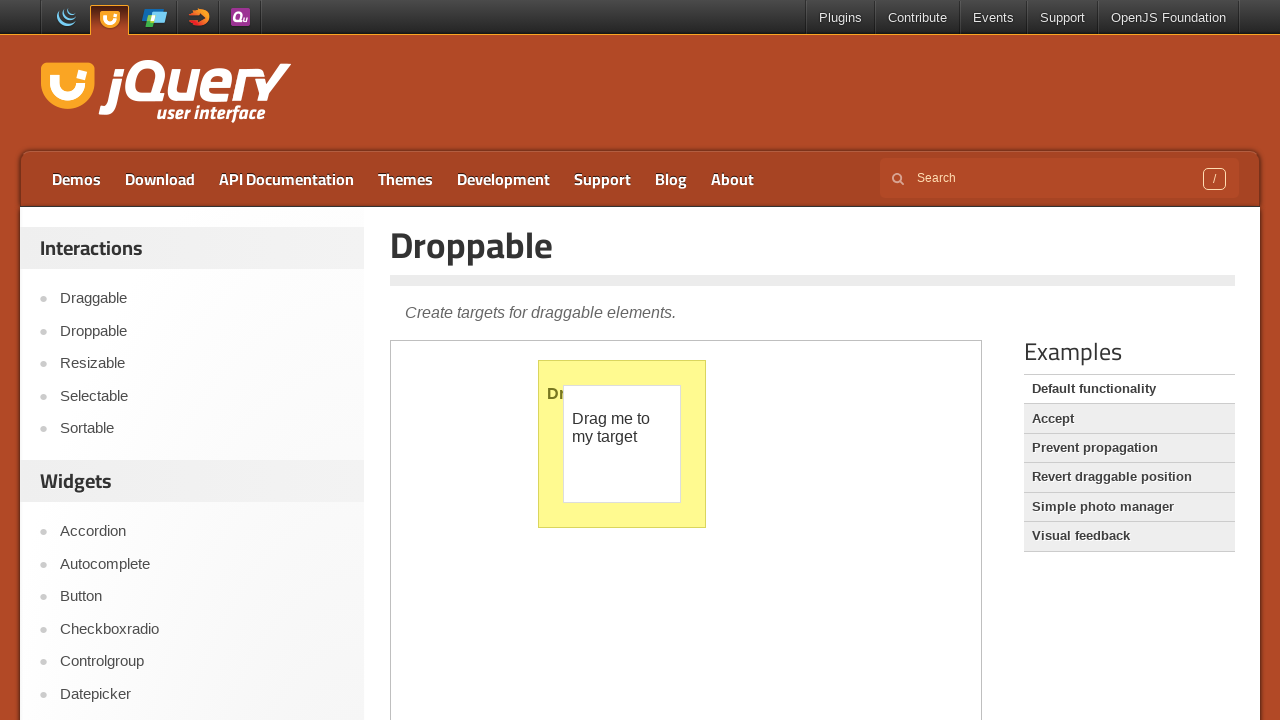